Navigates to a learning automation courses website, maximizes the window, and retrieves the page title and current URL for verification

Starting URL: https://courses.learn-automation.com/

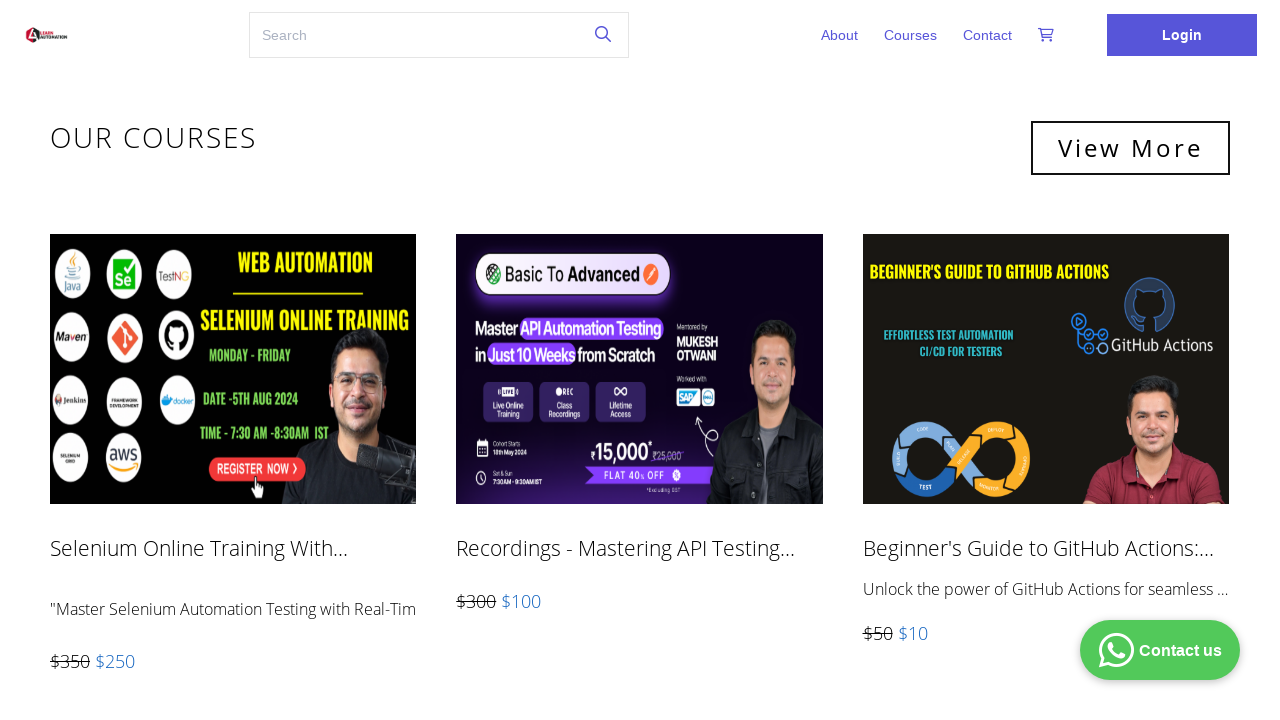

Set viewport size to 1920x1080 (maximized window)
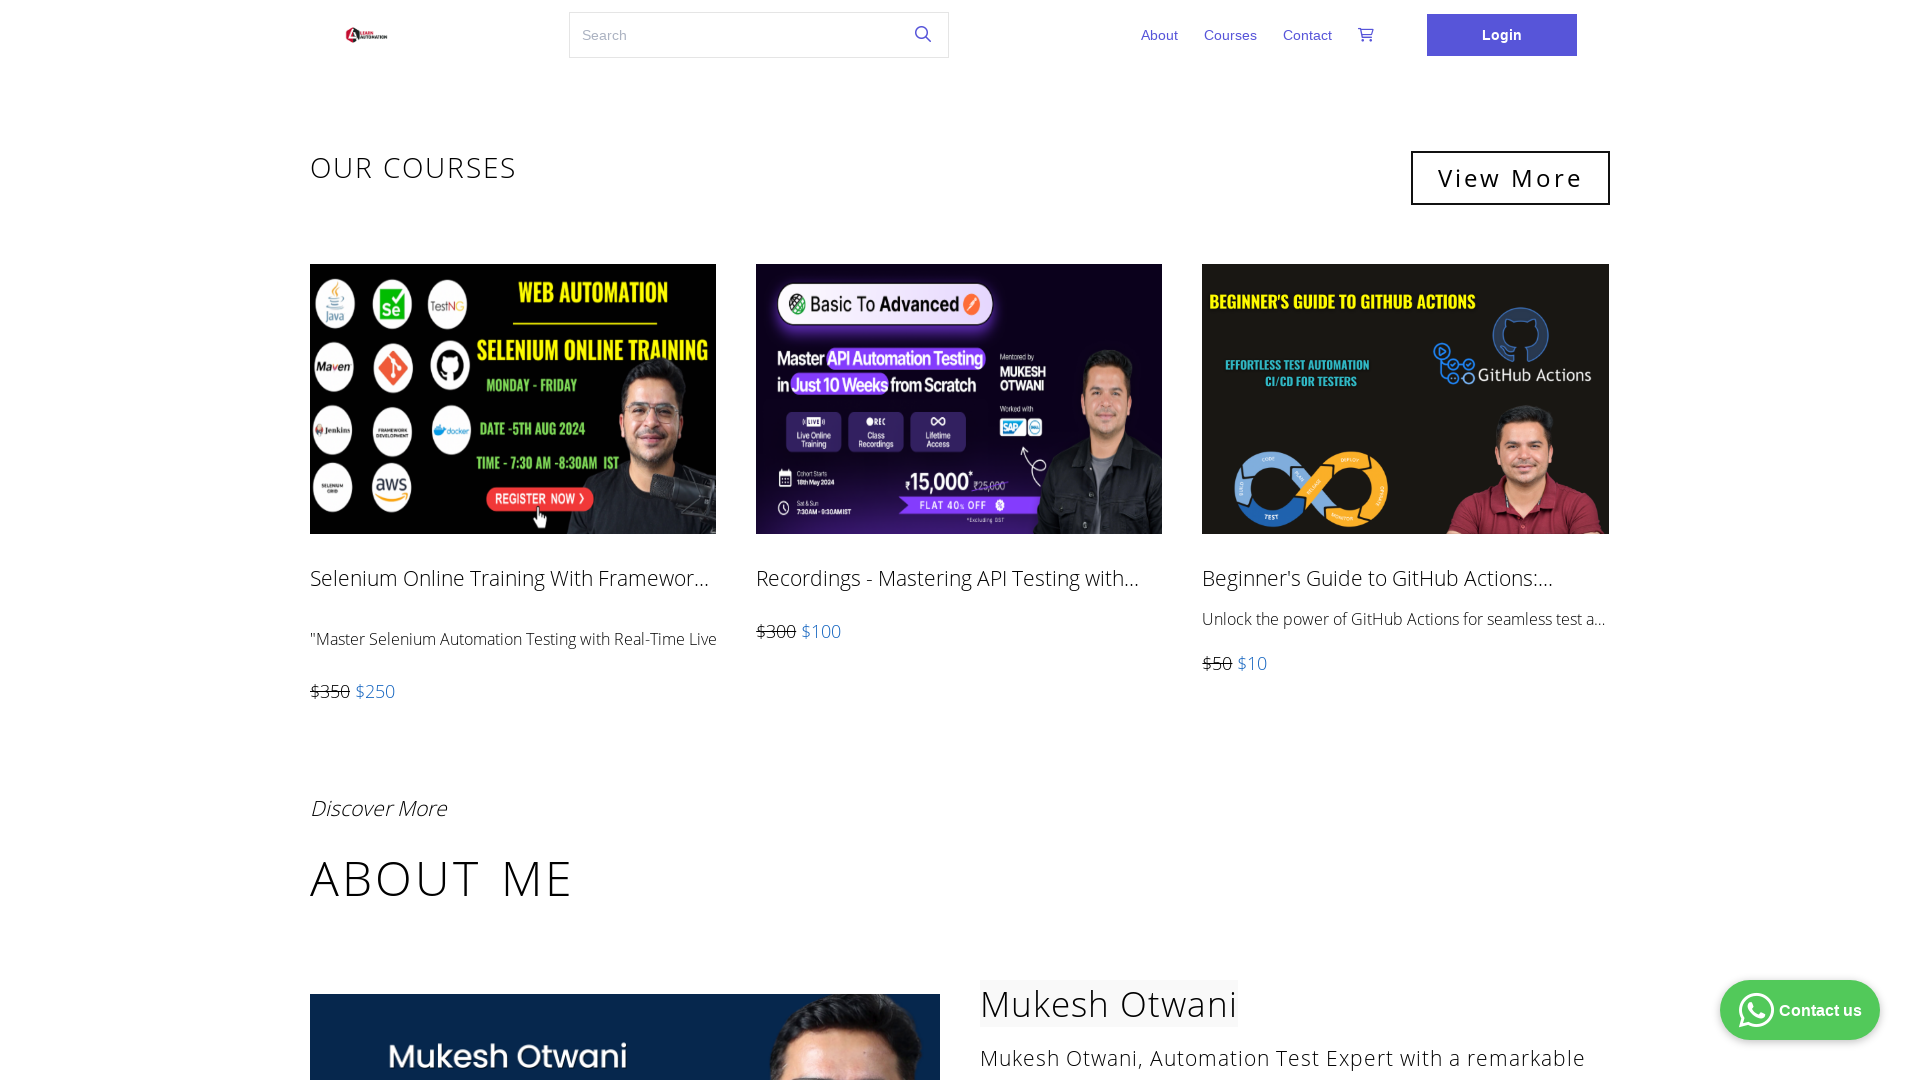

Retrieved page title: OTWANI TECHNOLOGY SOLUTIONS PVT LTD
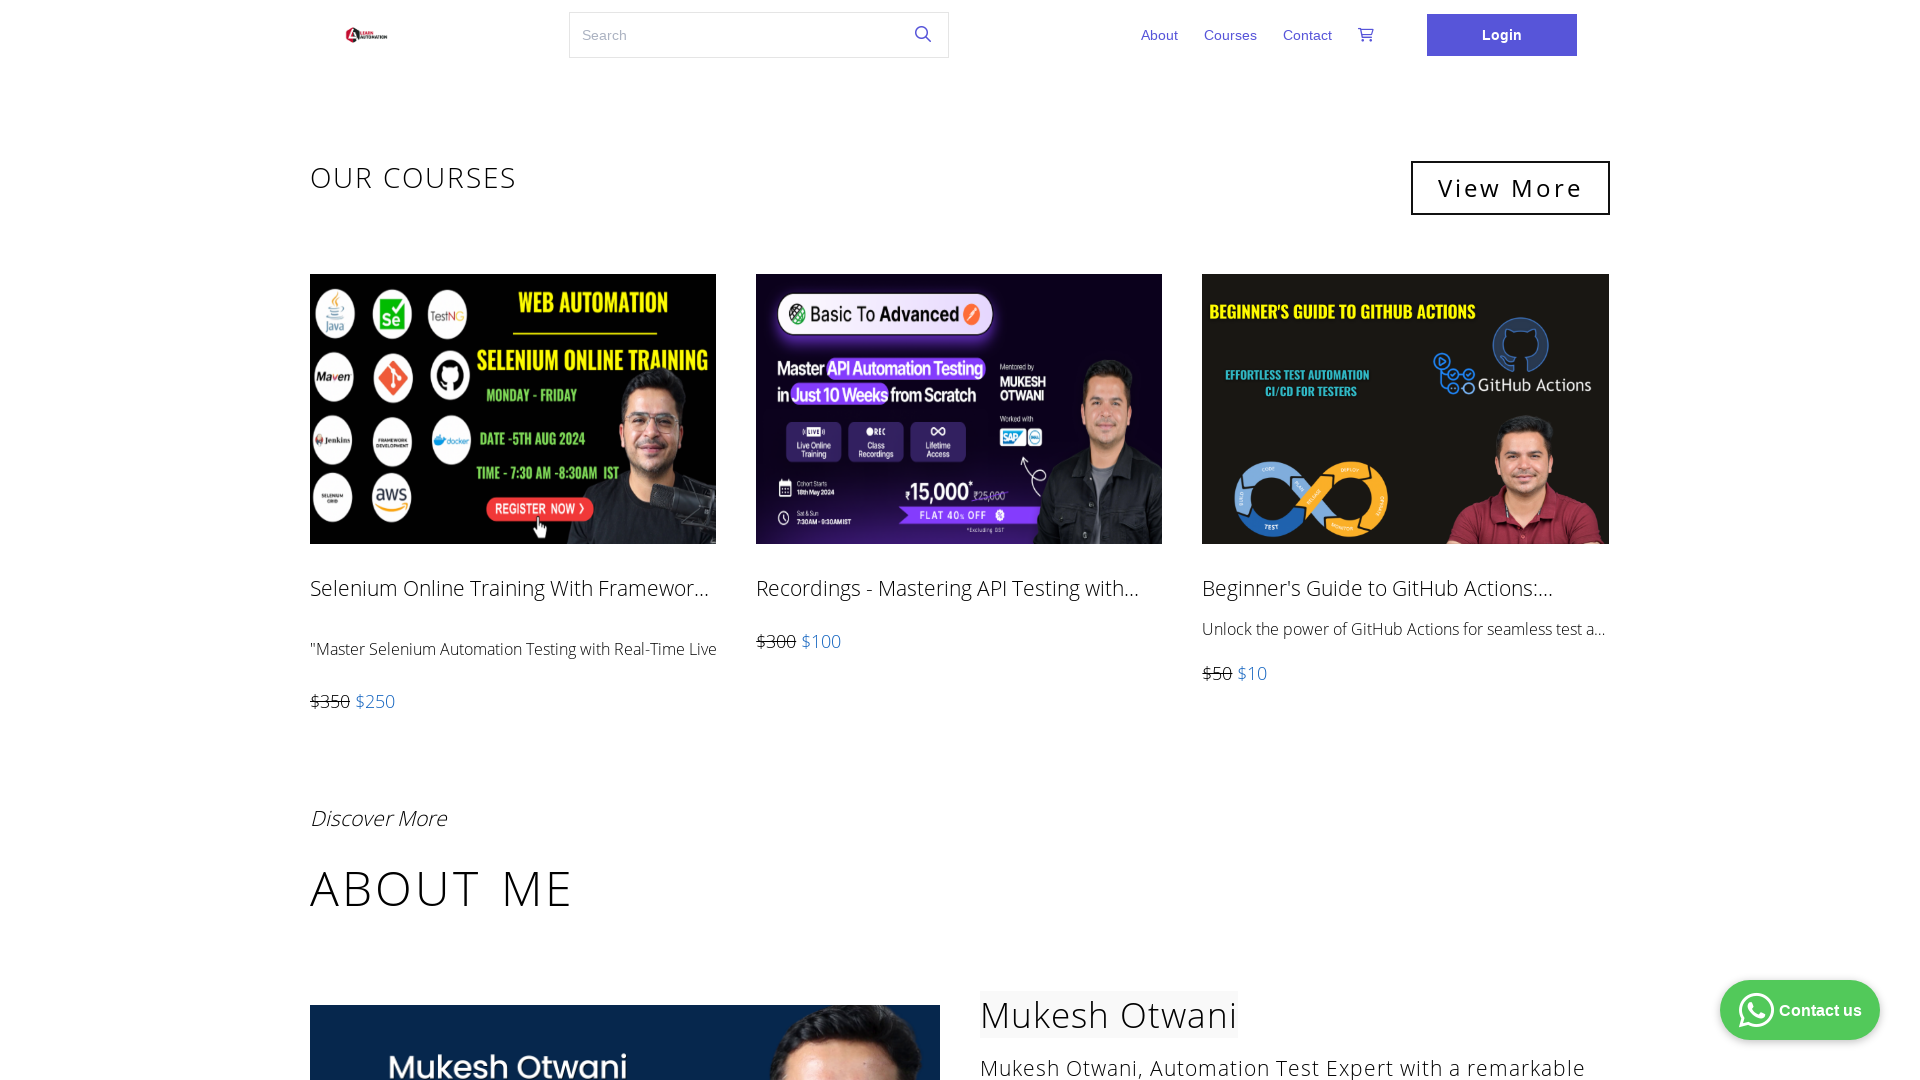

Retrieved current URL: https://courses.learn-automation.com/
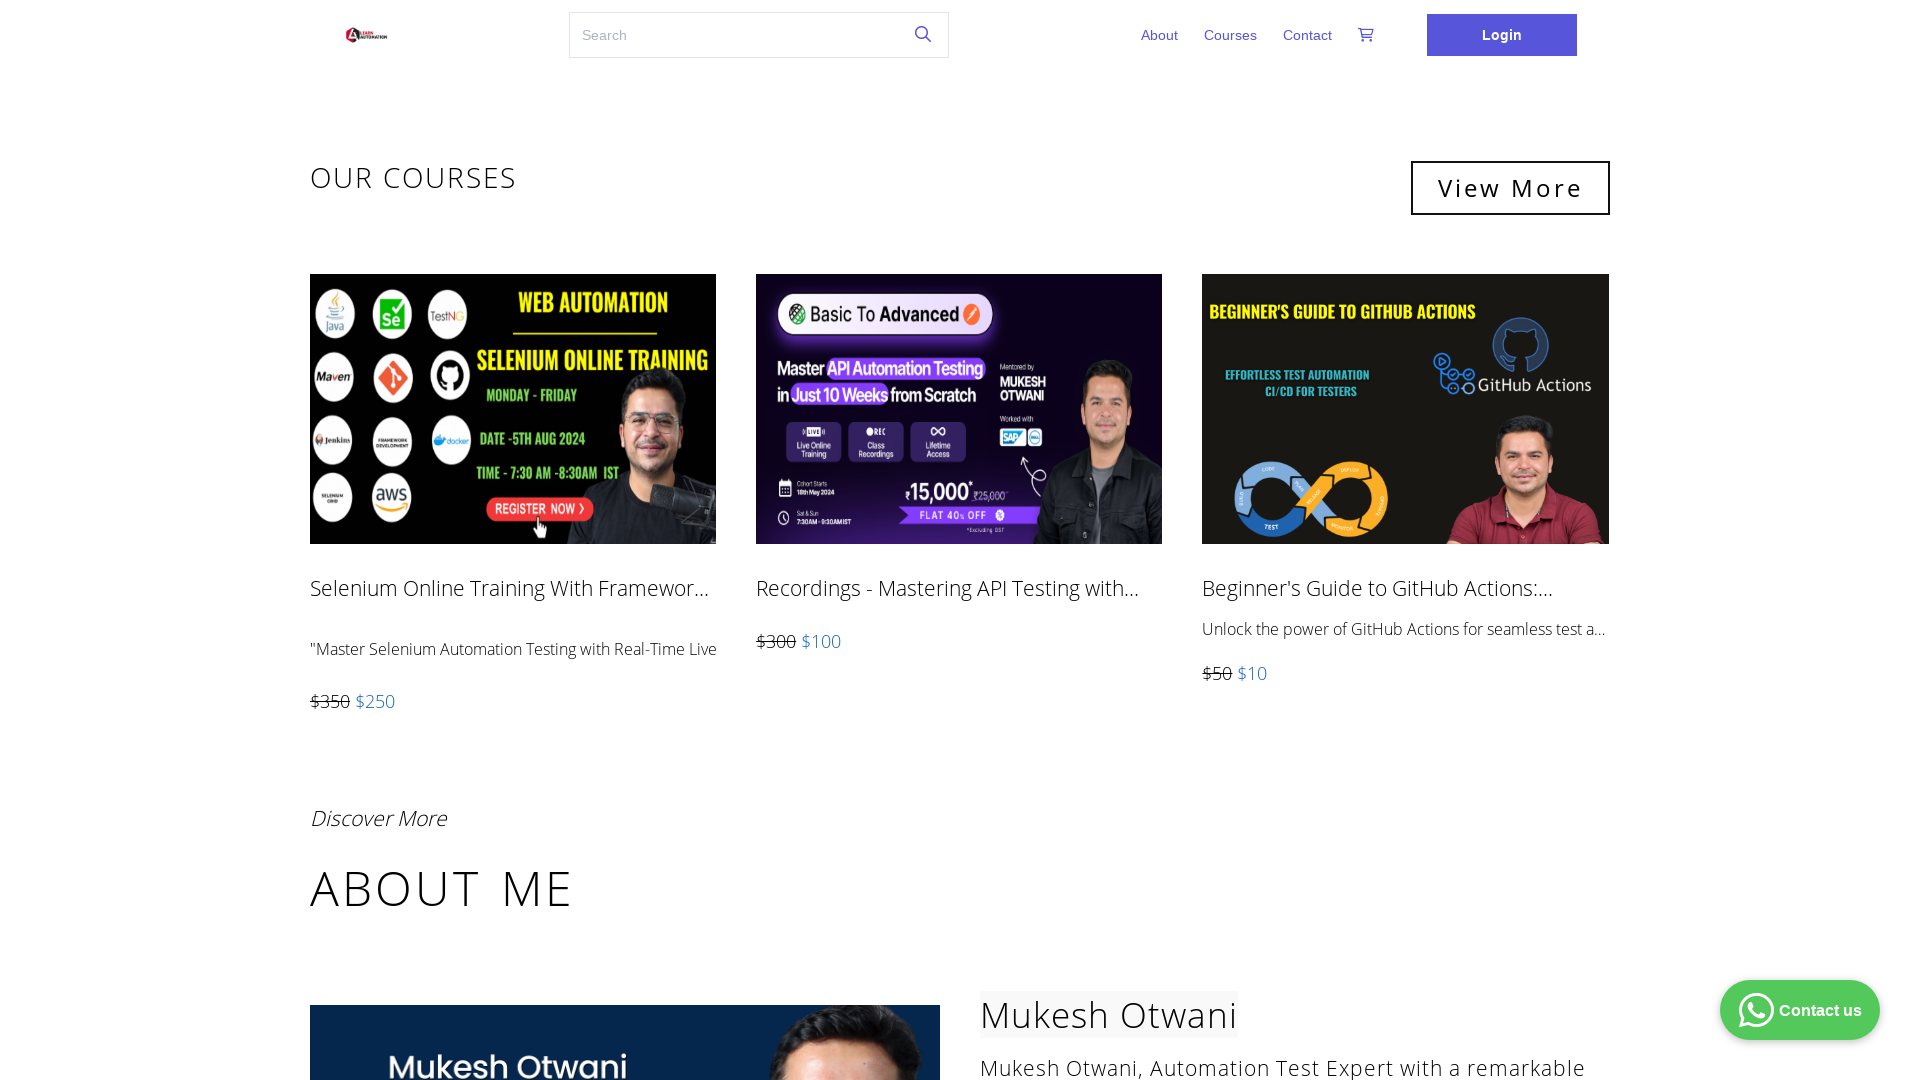

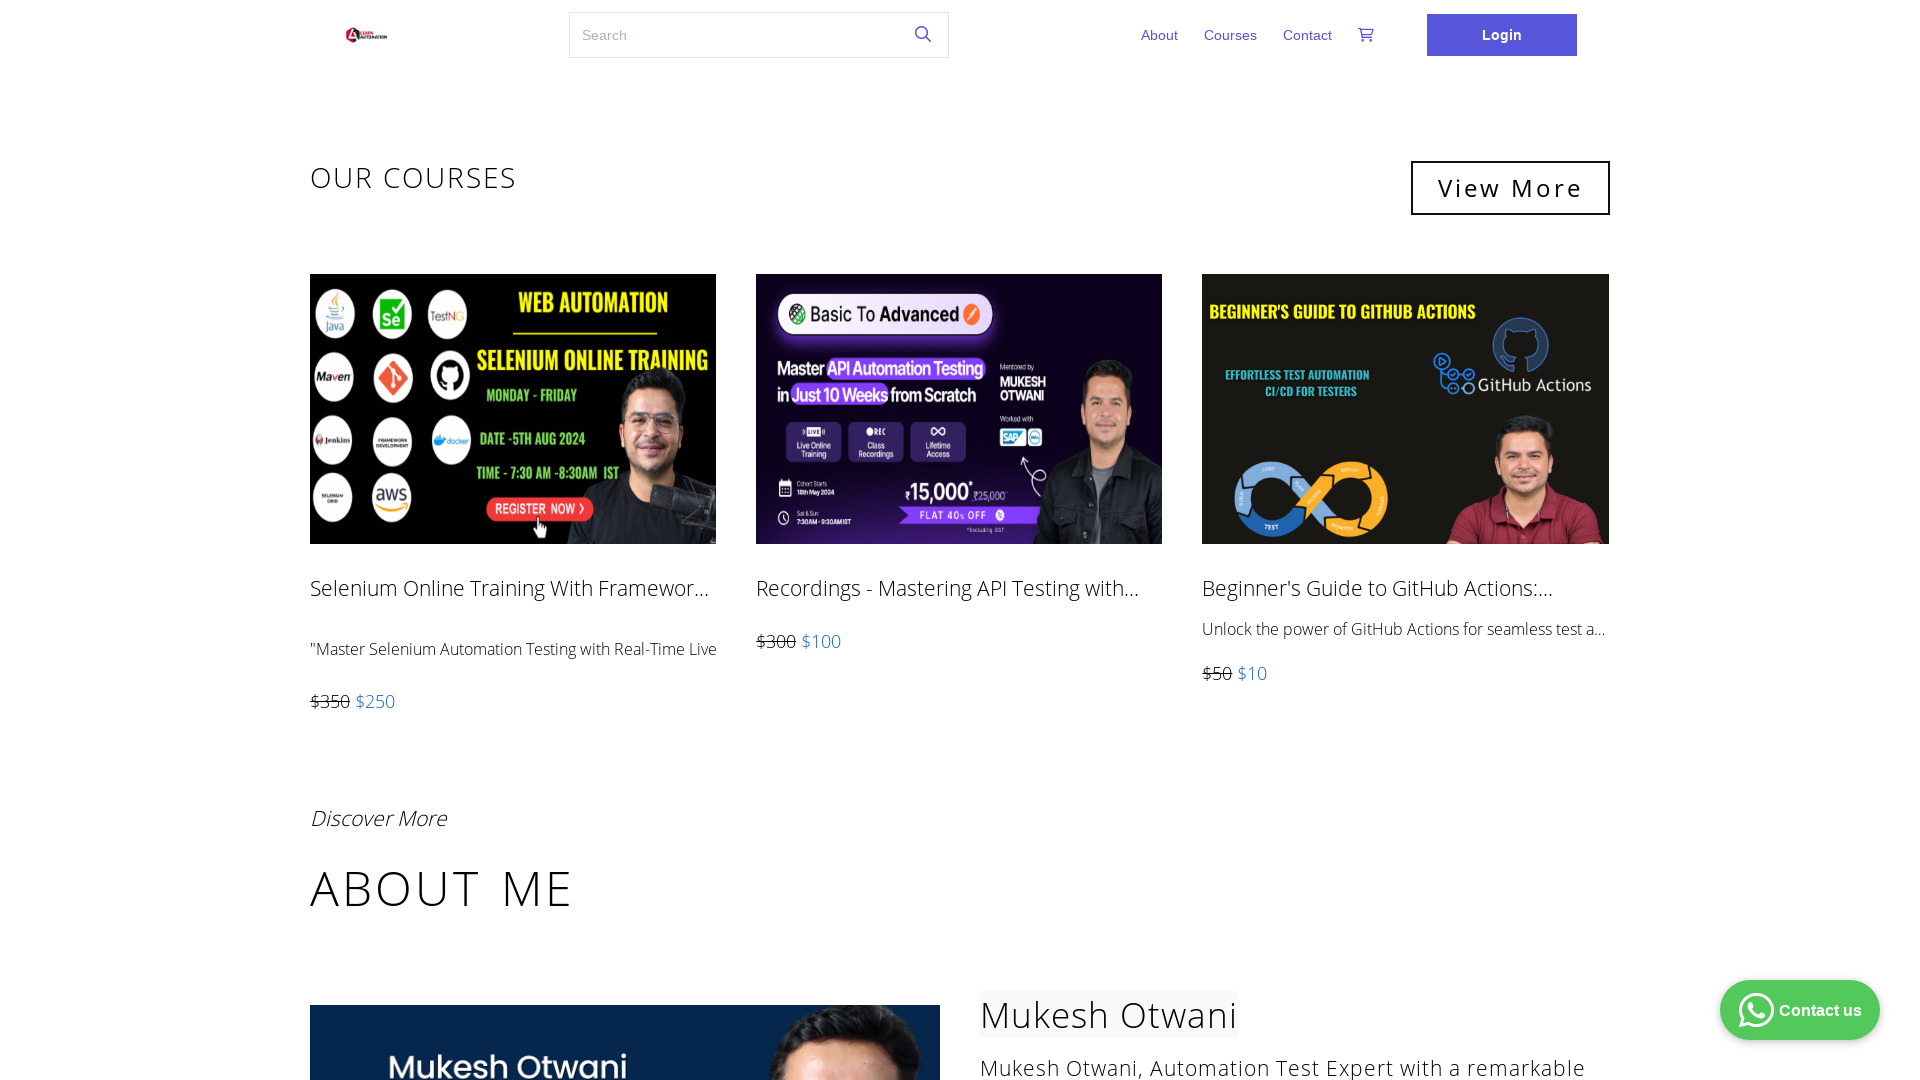